Tests slider input by setting a value and generating a list of countries

Starting URL: https://letcode.in/test

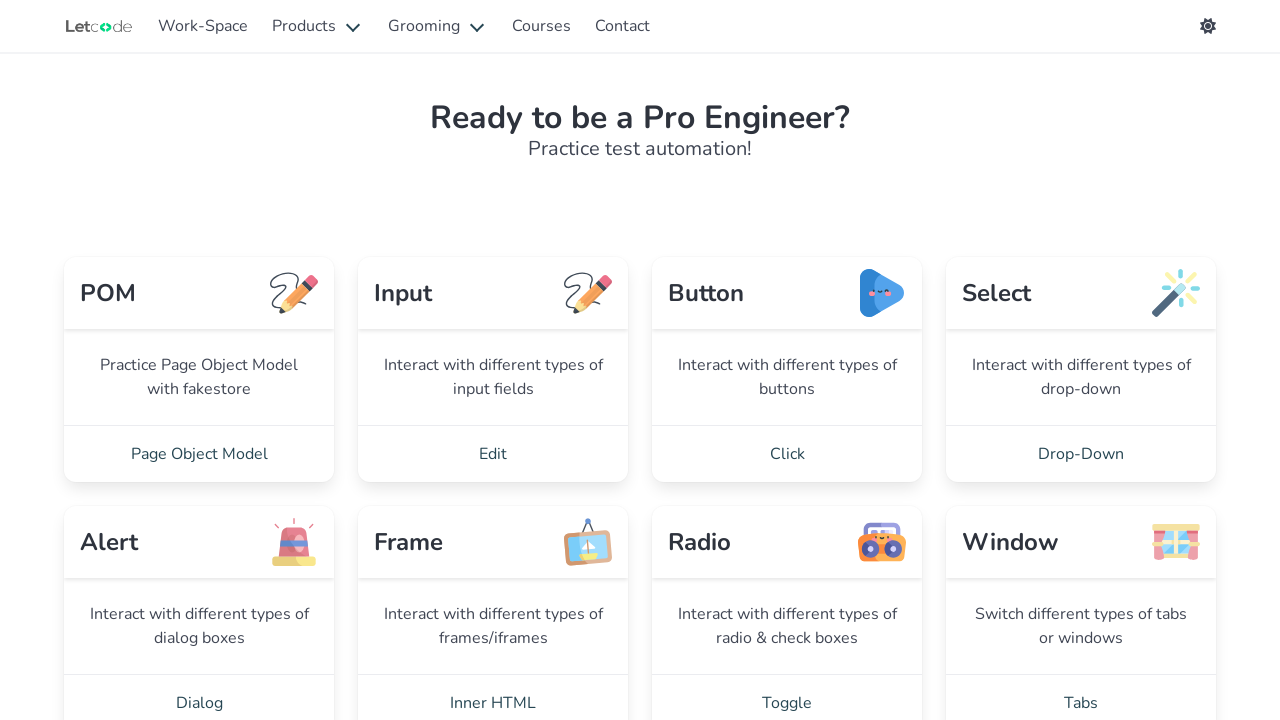

Clicked link to navigate to AUI - 5 section at (493, 360) on internal:role=link[name="AUI - 5"i]
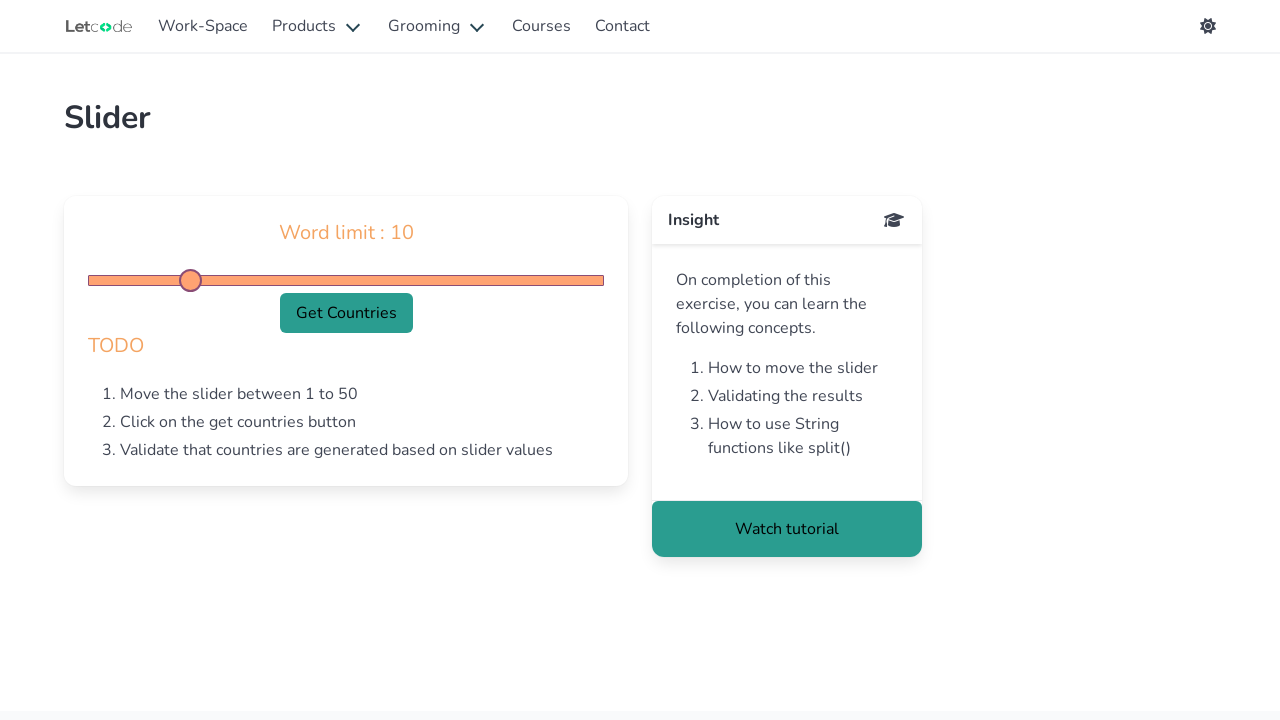

Set slider value to 30 on #generate
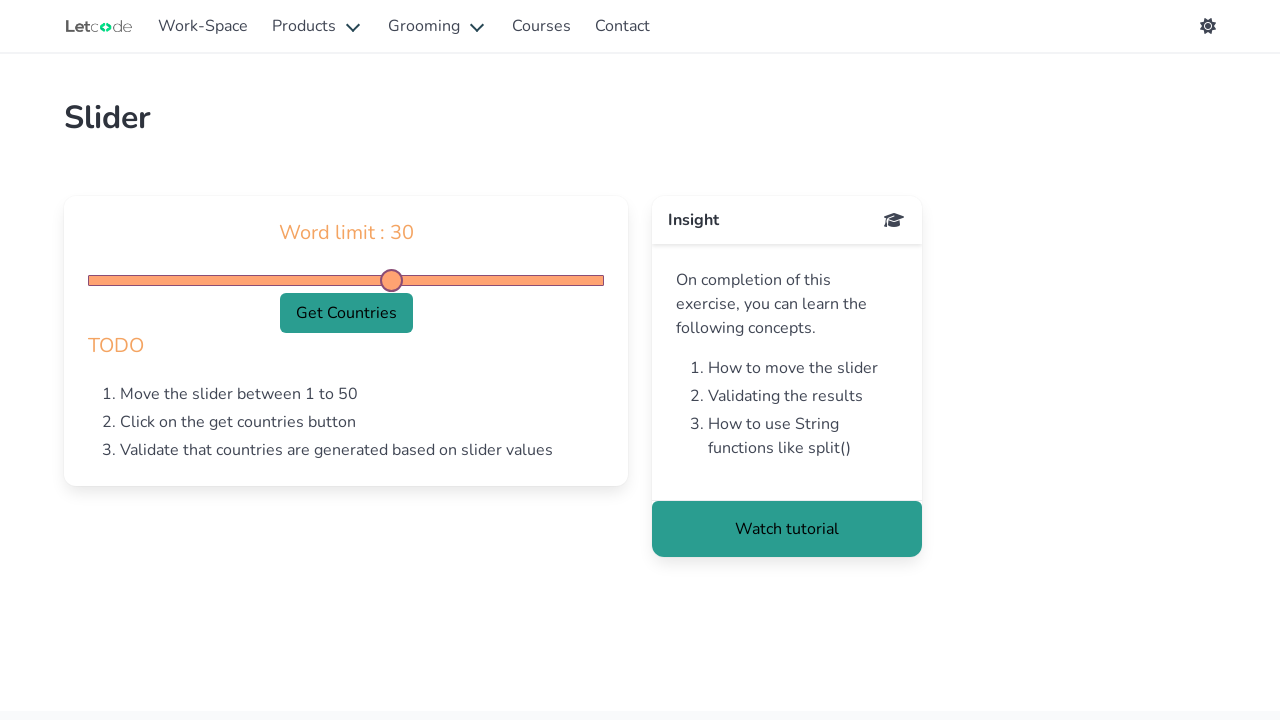

Clicked Get Countries button to generate list at (346, 313) on internal:role=button[name="Get Countries"i]
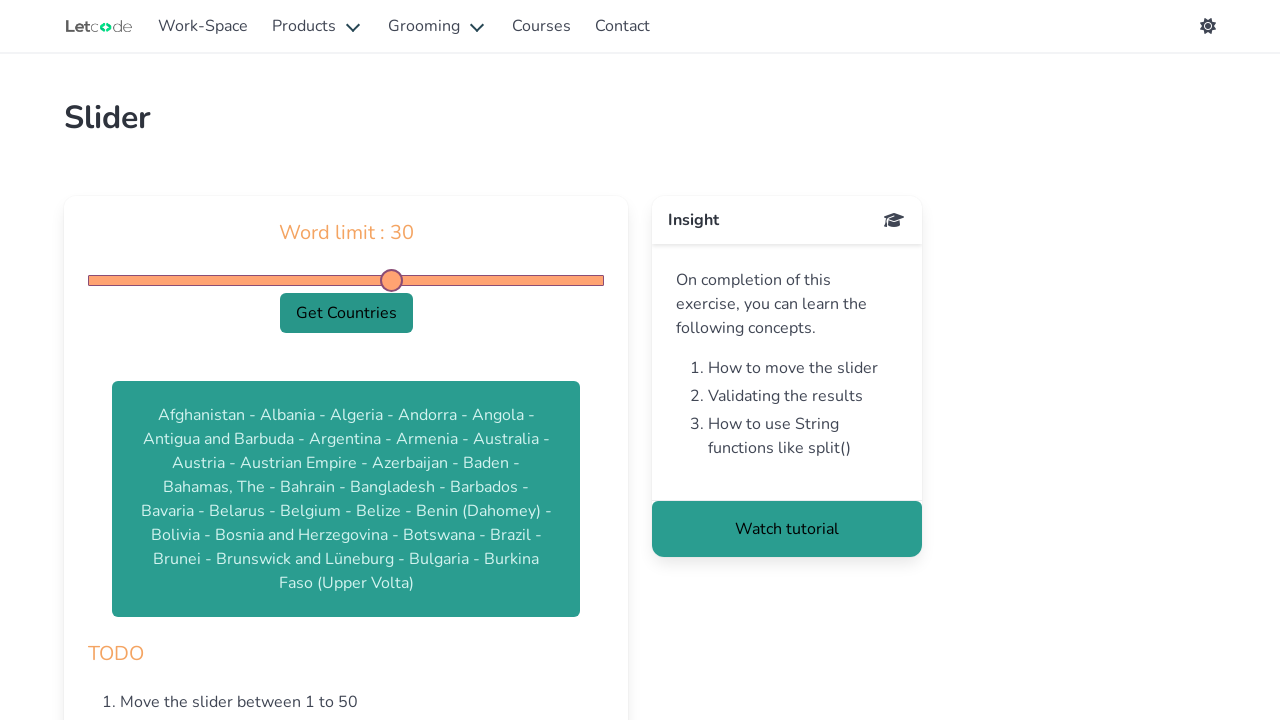

Countries list loaded successfully
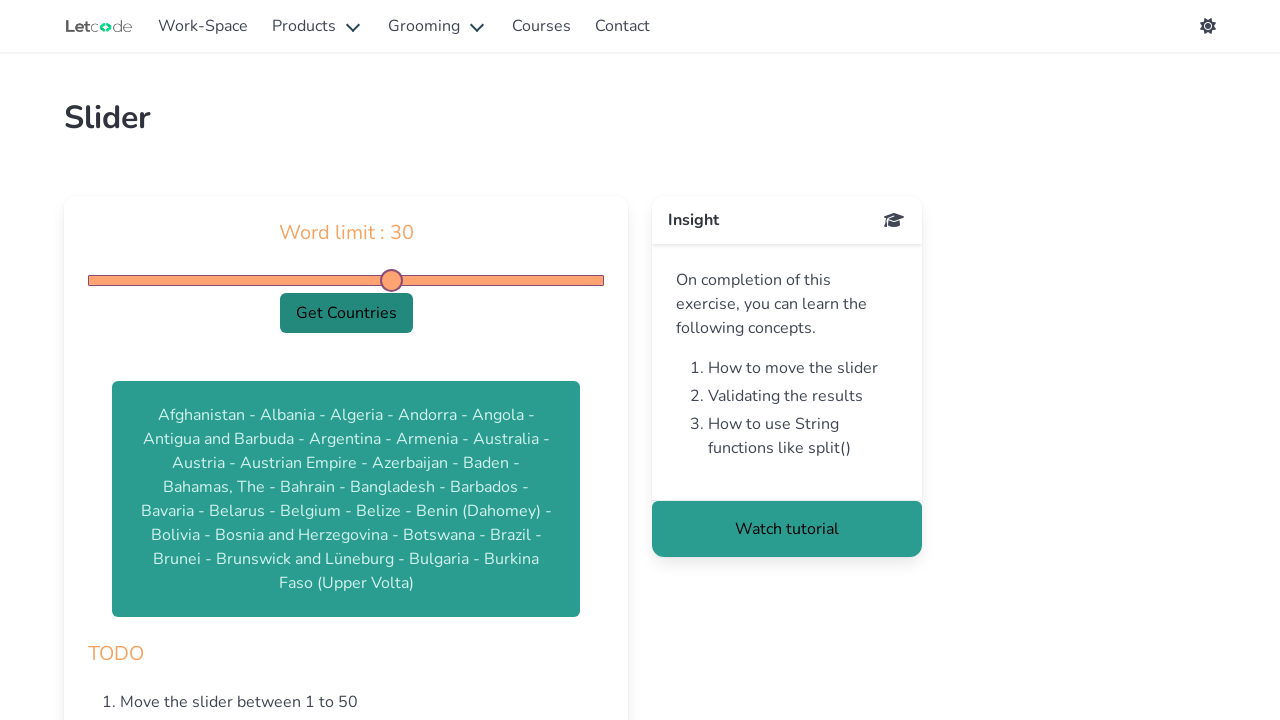

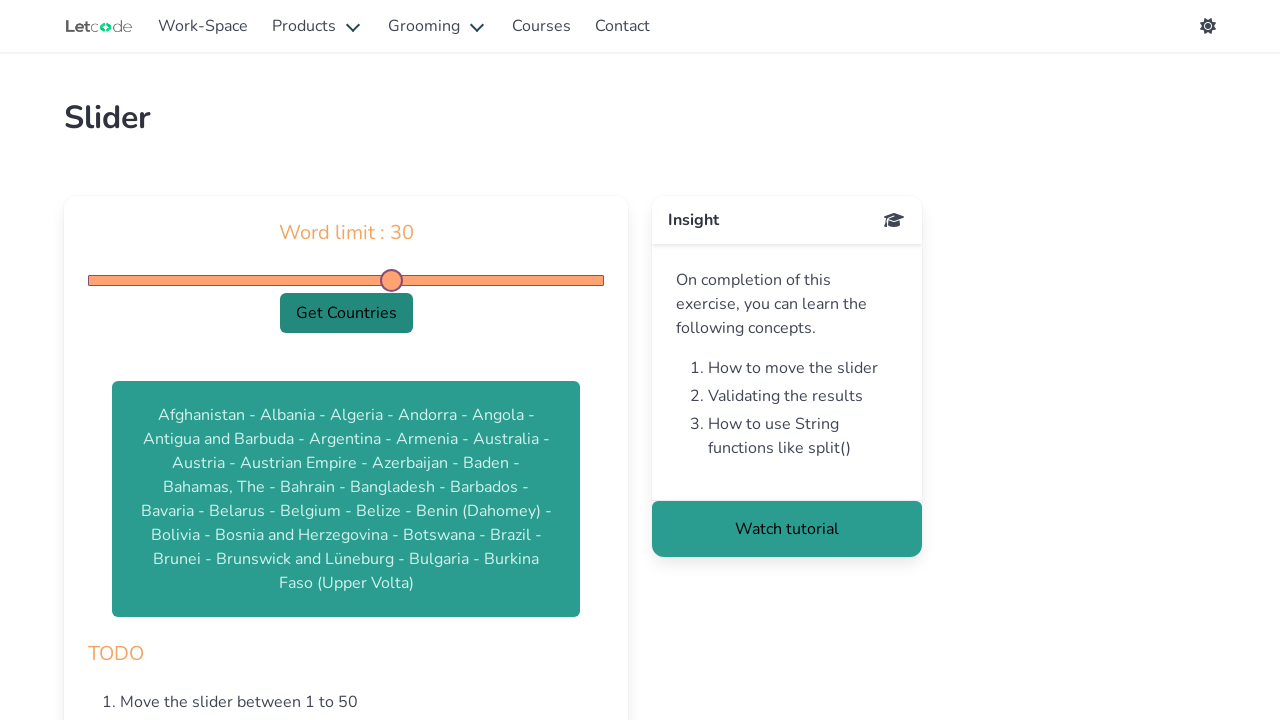